Tests the search functionality on W3Schools website by entering a search query and submitting it

Starting URL: https://www.w3schools.com/

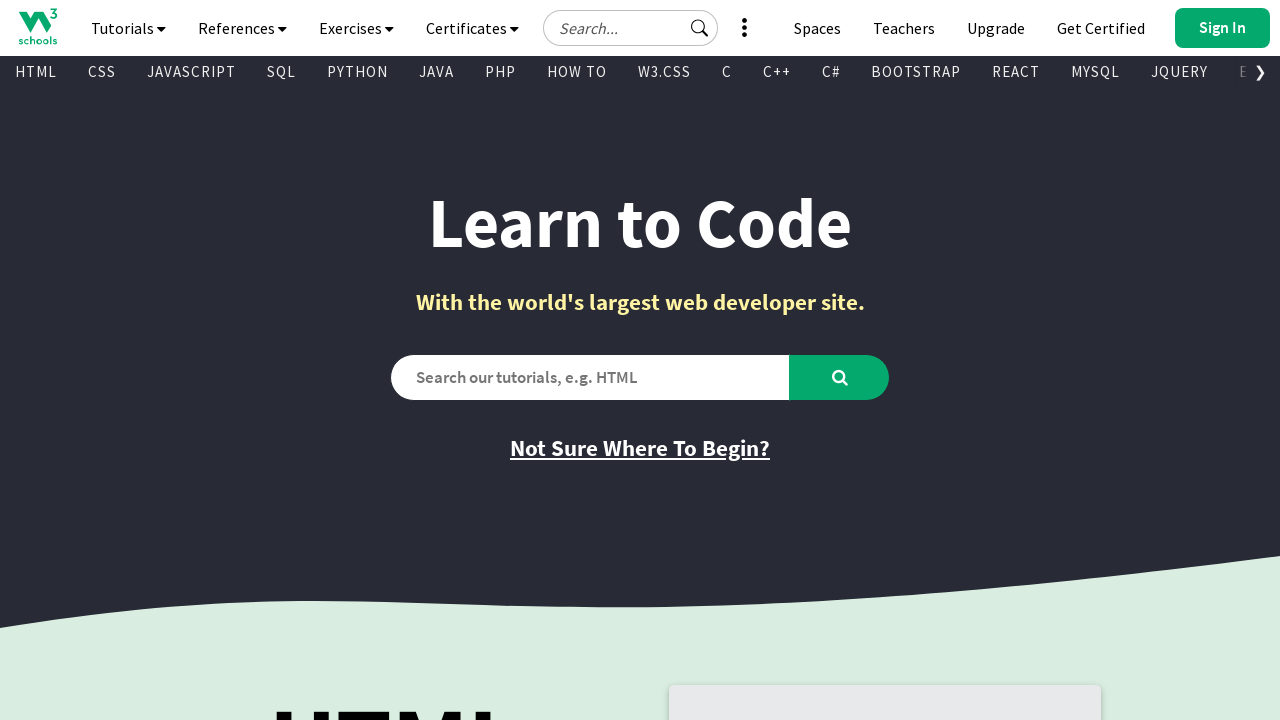

Filled search box with 'test' query on #search2
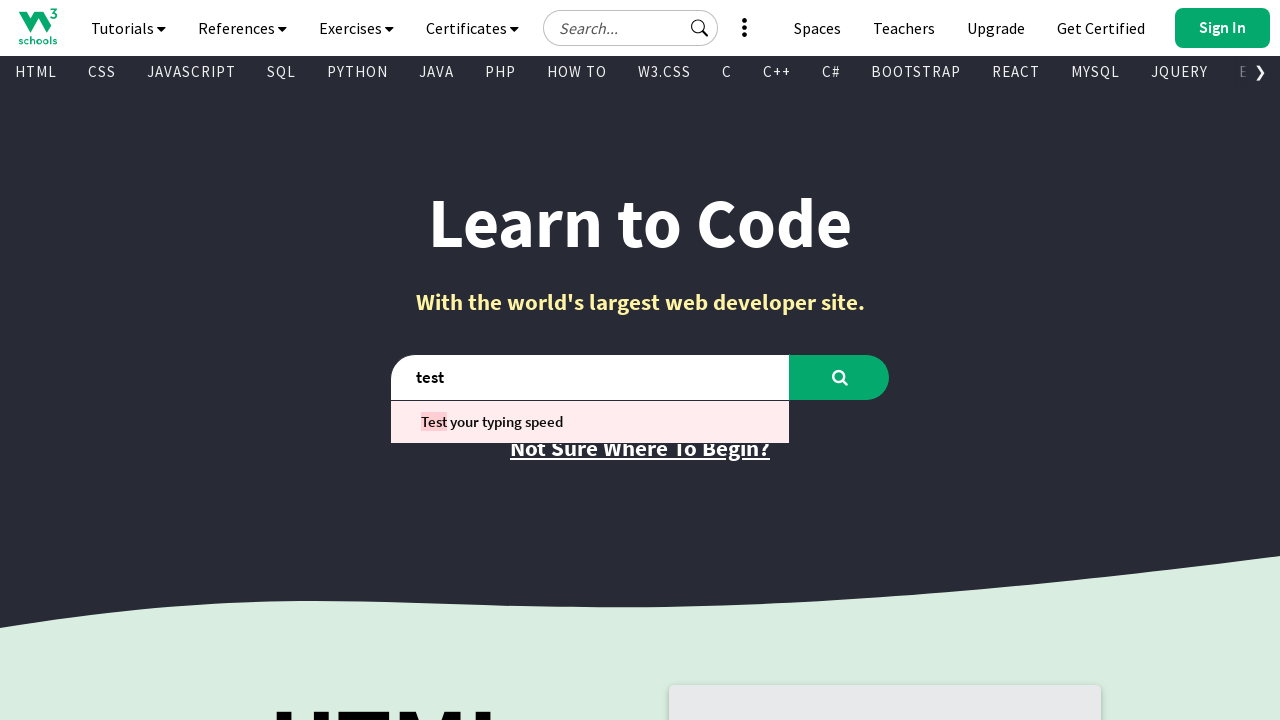

Pressed Enter to submit search query on #search2
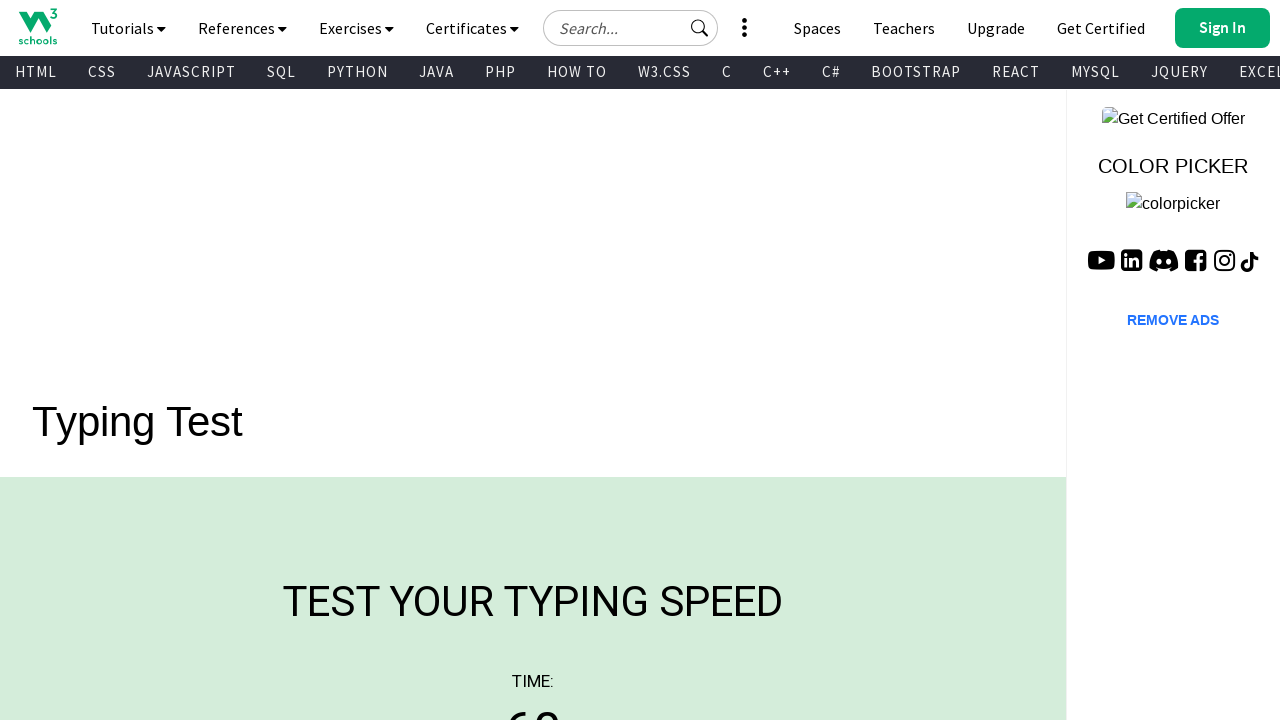

Waited for search results page to load
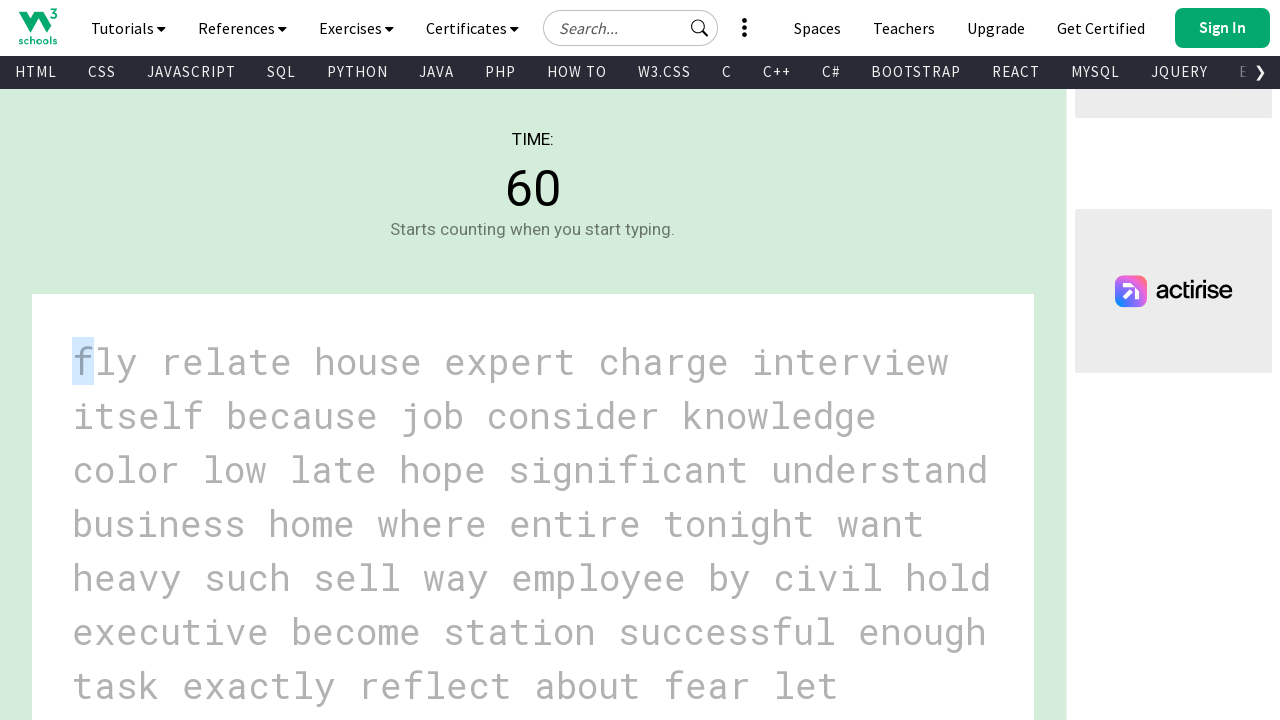

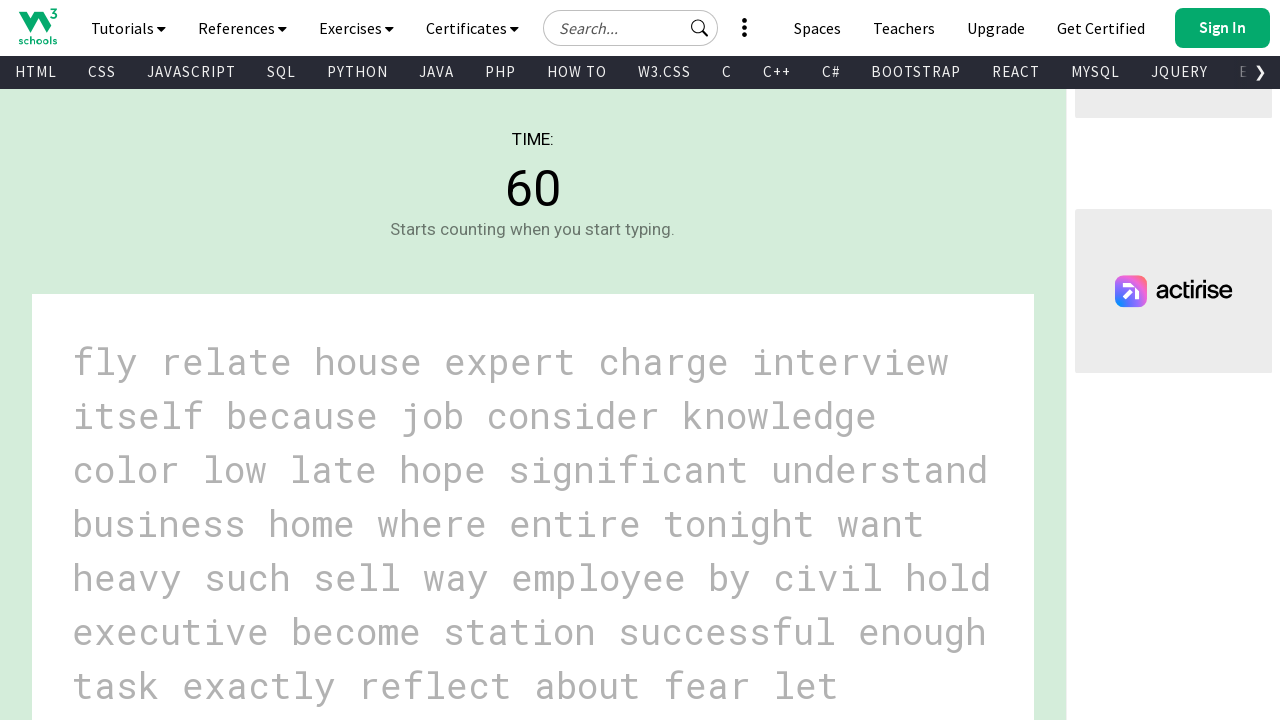